Tests adding a todo item by typing text in the input field, pressing Enter, and verifying the todo appears in the list

Starting URL: https://mikaelaolsson.github.io/assignment3/

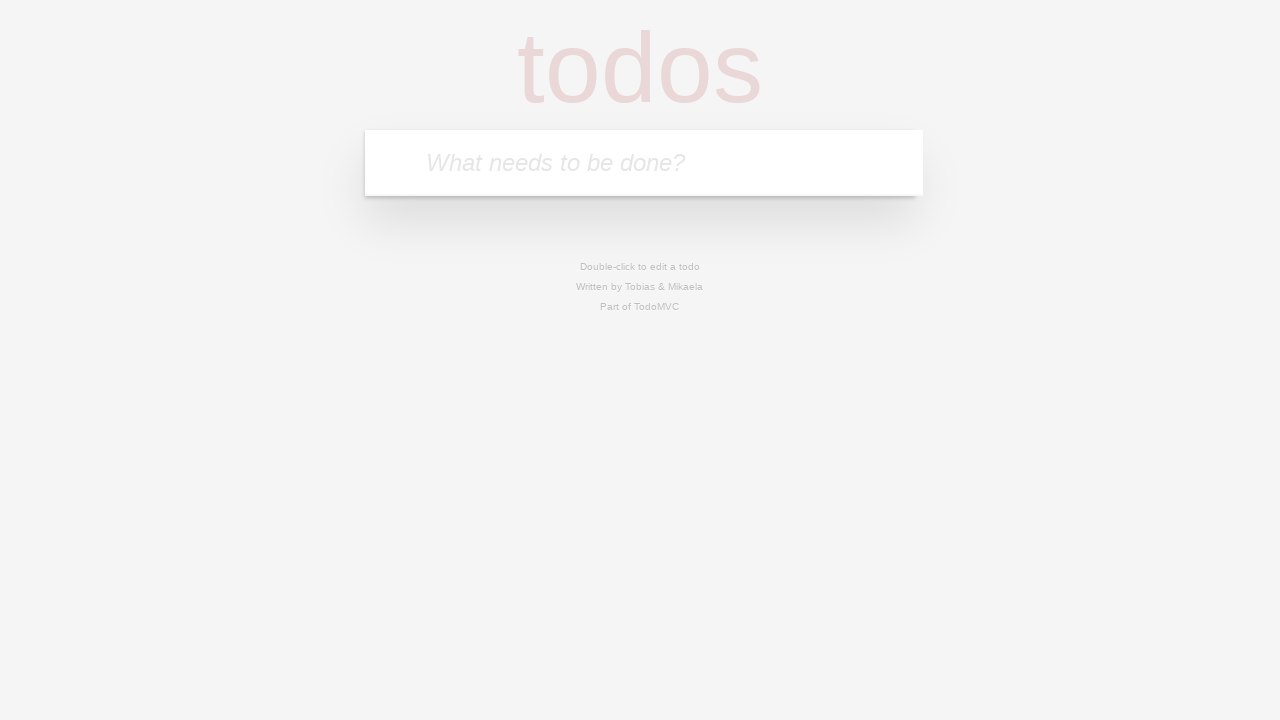

Navigated to todo application at https://mikaelaolsson.github.io/assignment3/
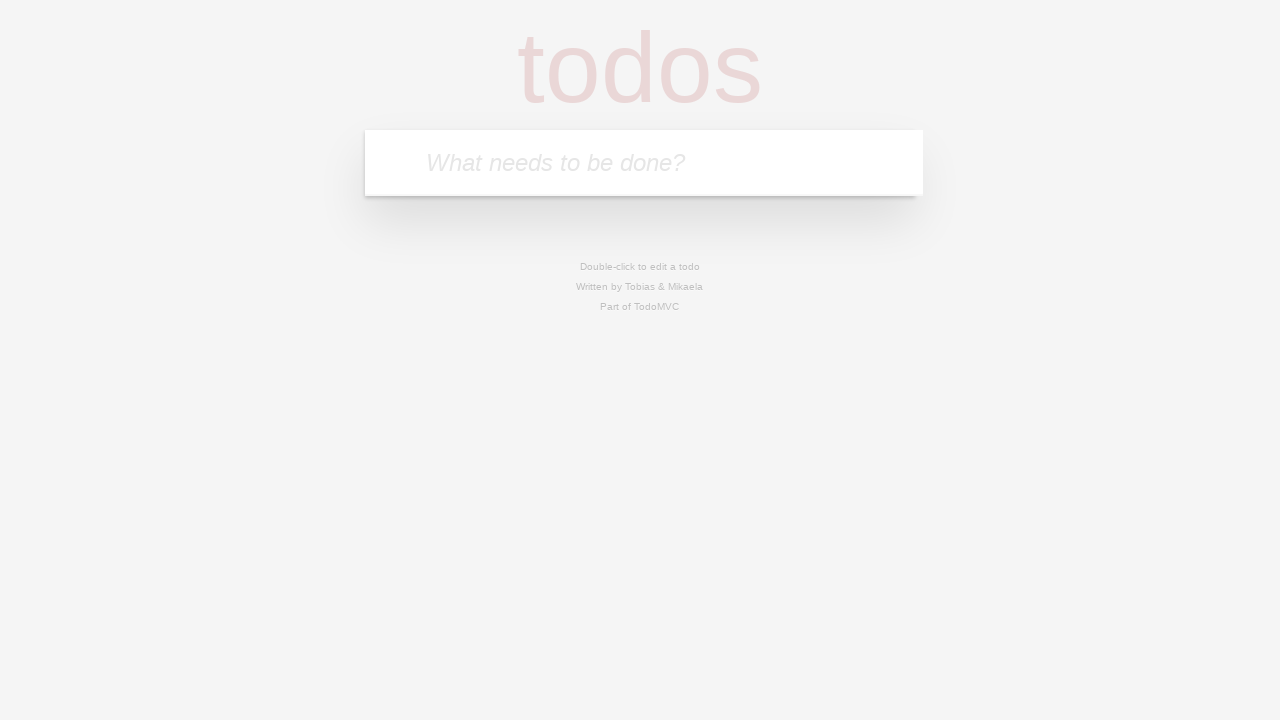

Filled todo input field with 'Hello Jakob' on .new-todo
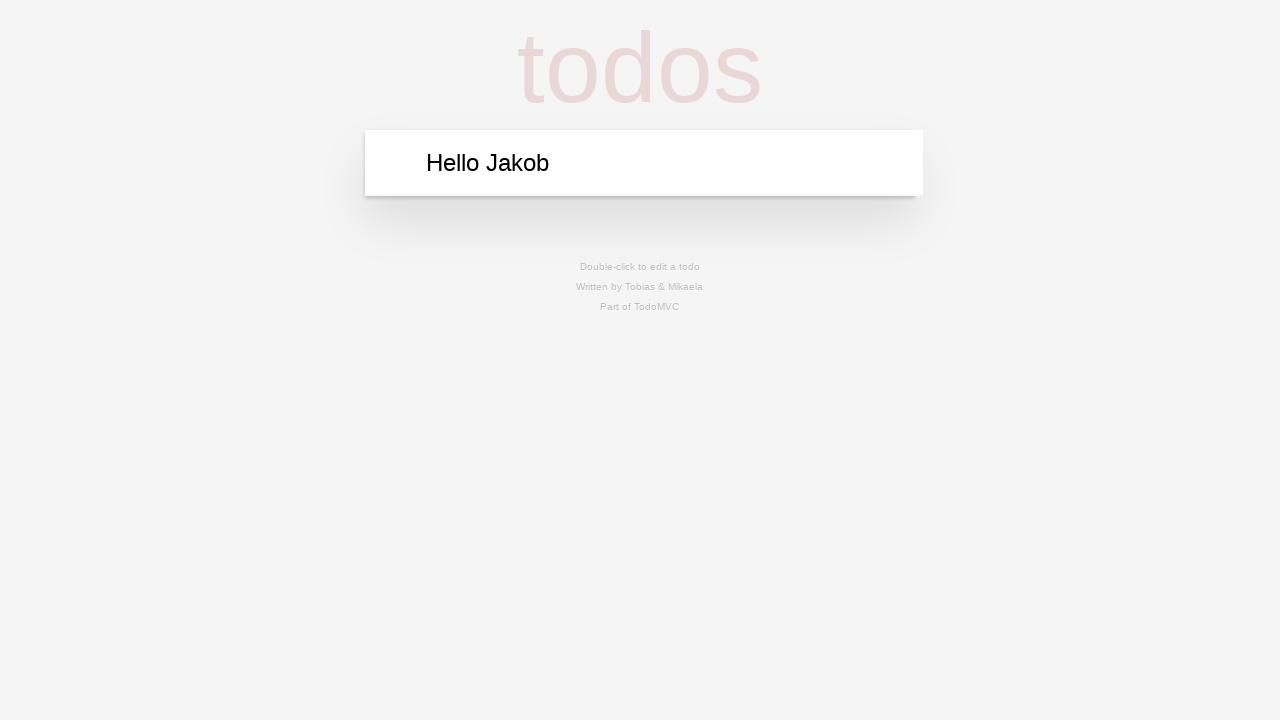

Pressed Enter to submit the todo item on .new-todo
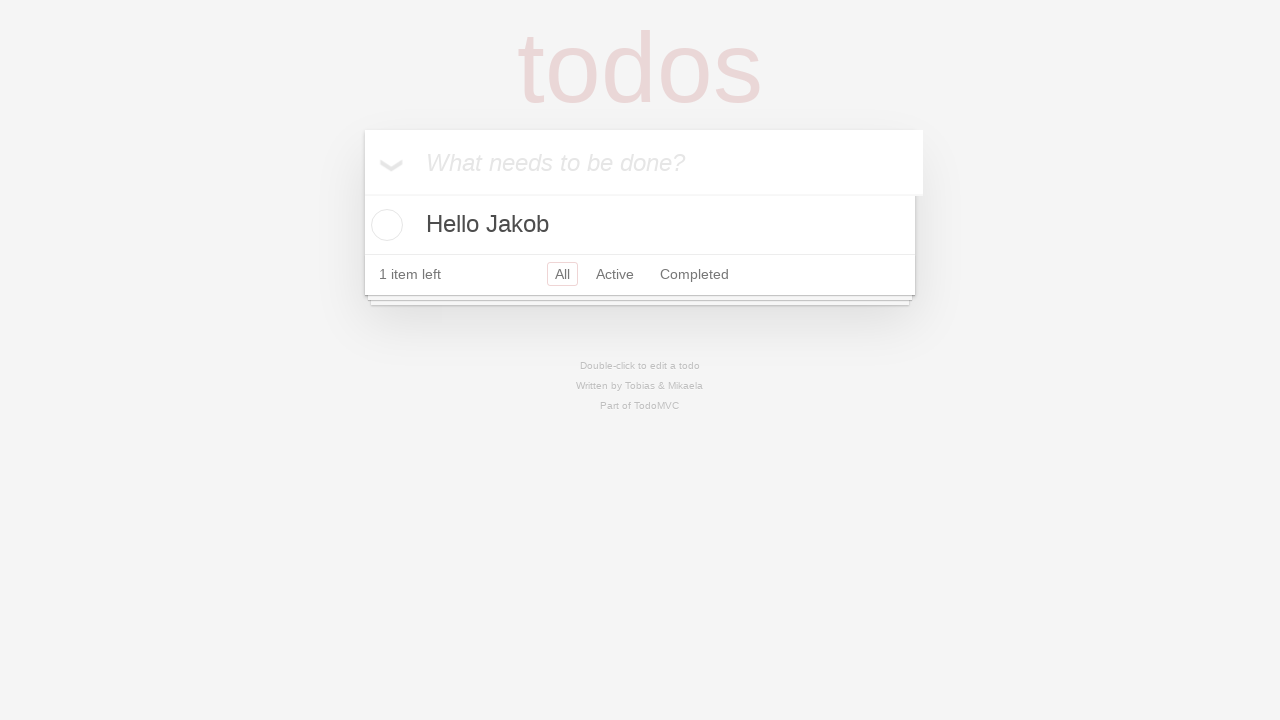

Todo entry element appeared in the list
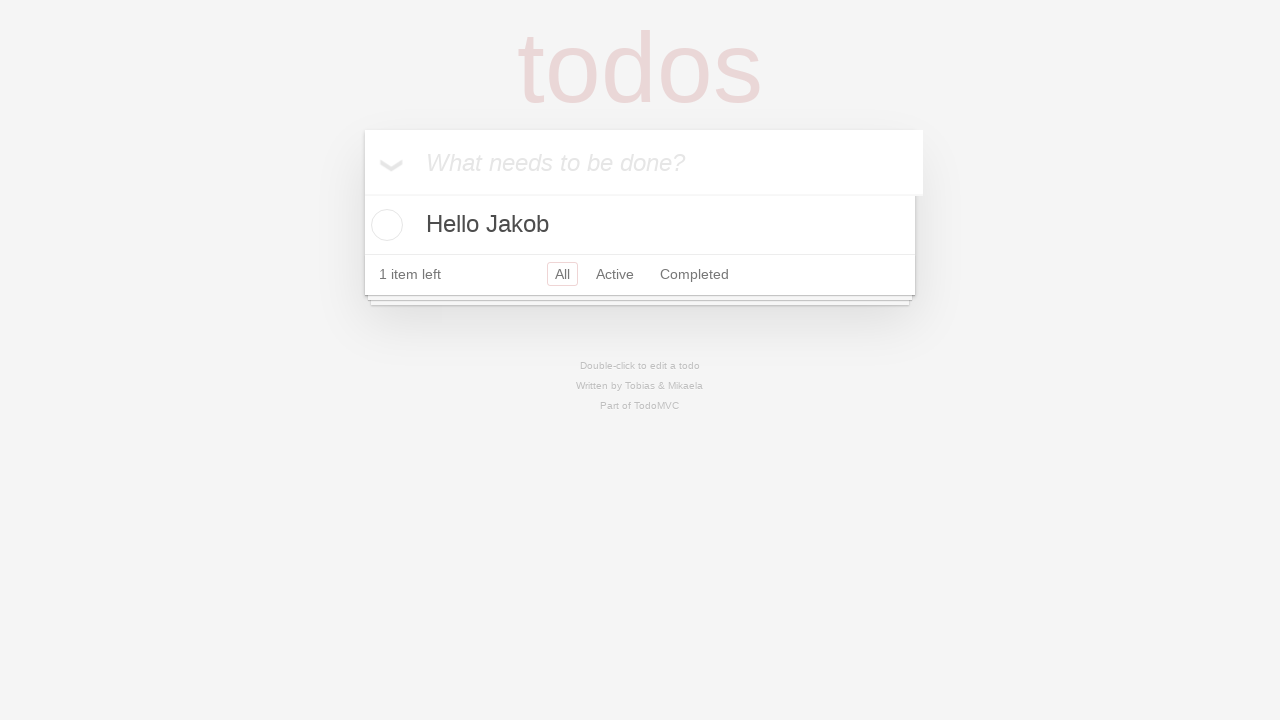

Located the todo entry element
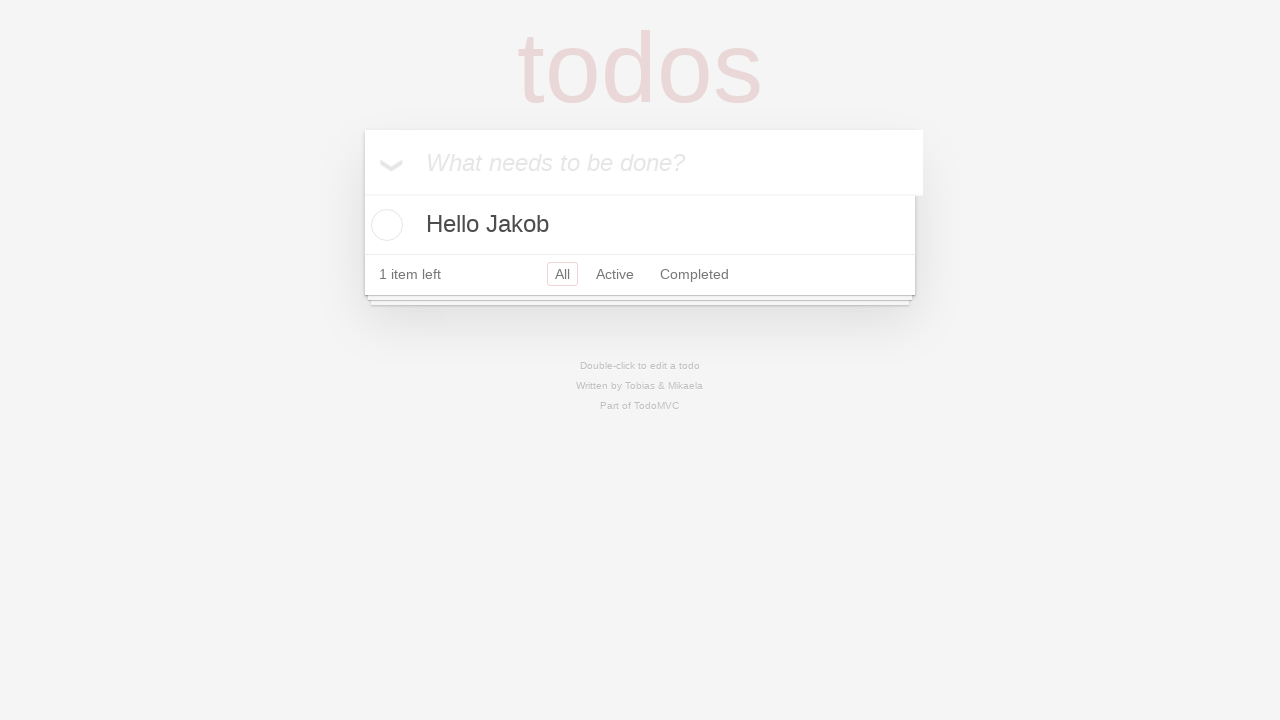

Verified todo text content equals 'Hello Jakob'
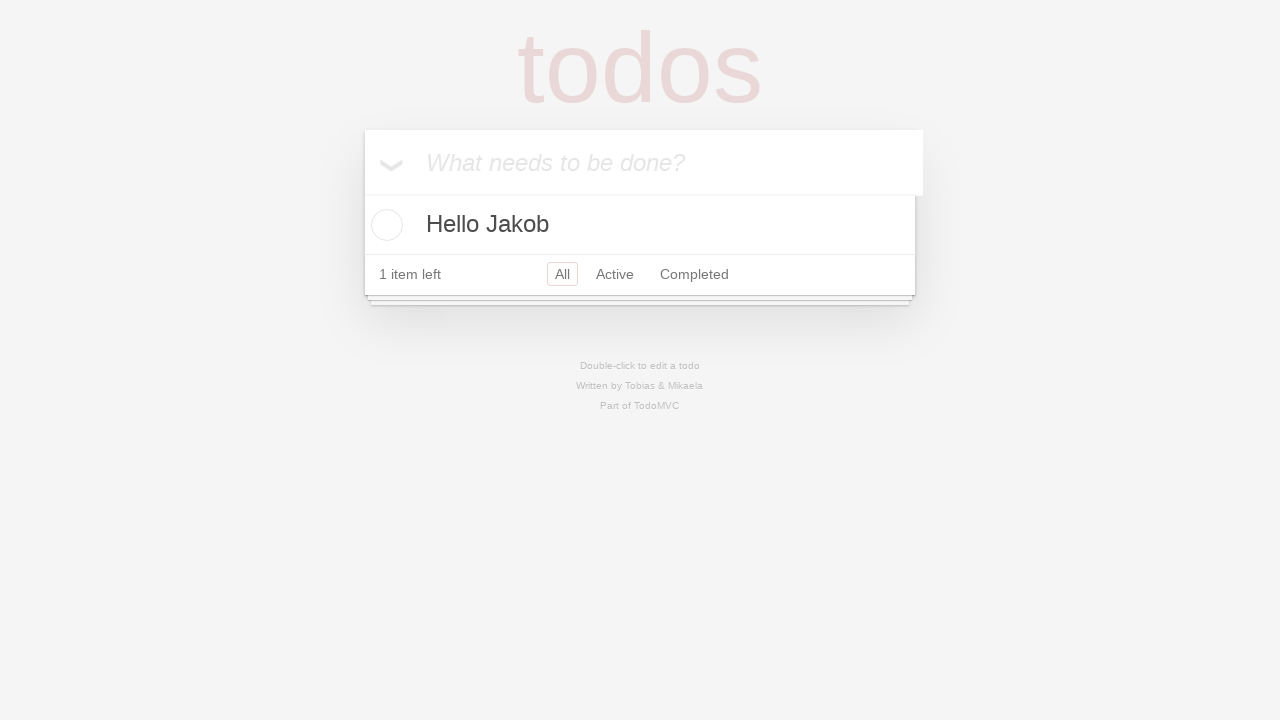

Verified todo entry is visible on the page
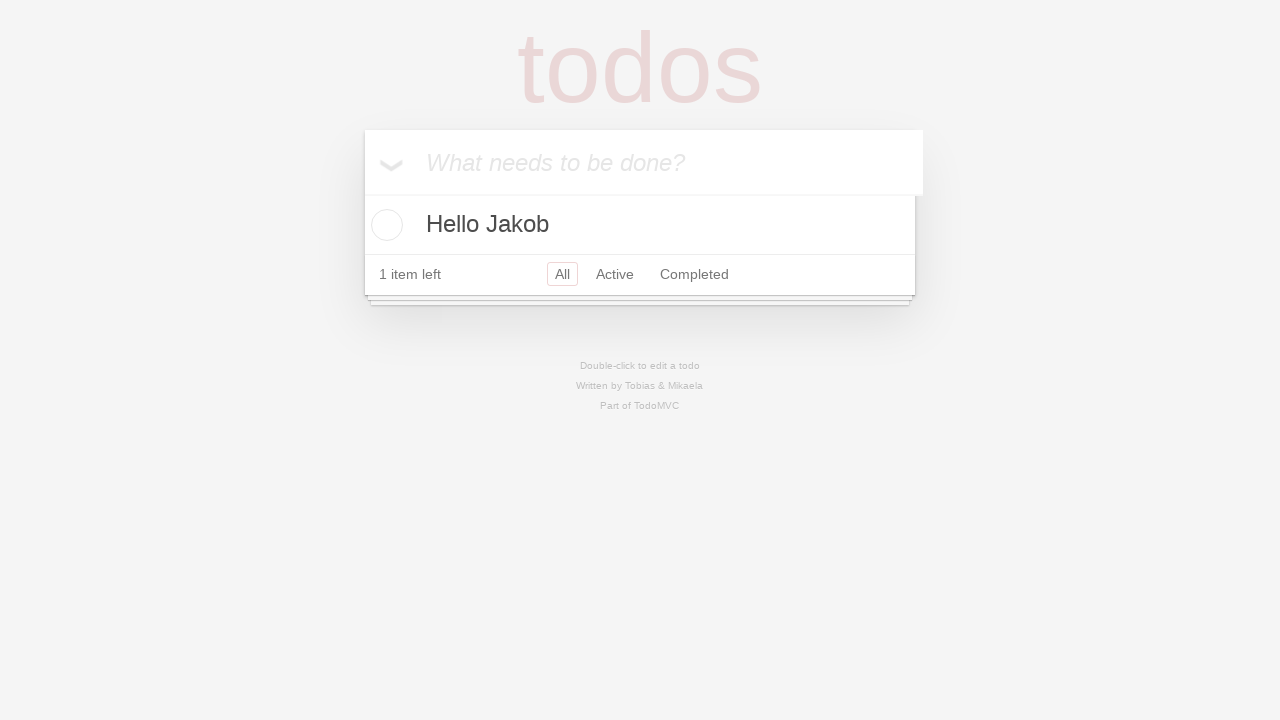

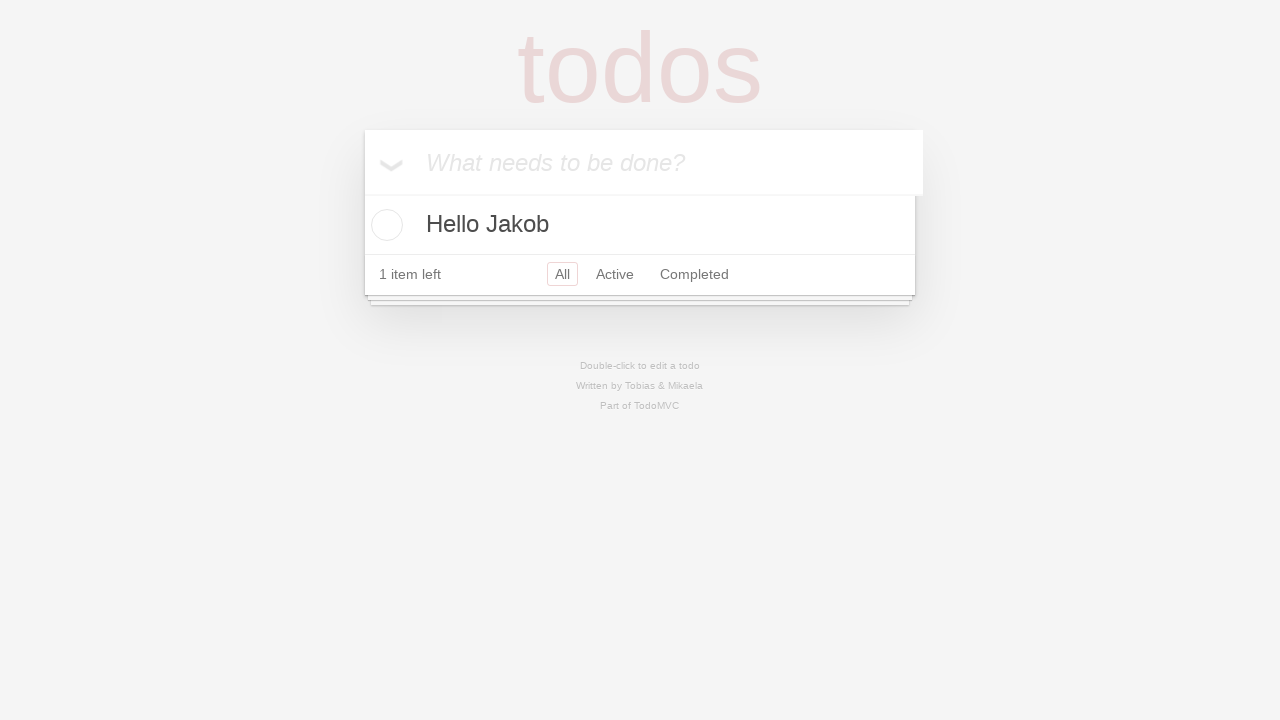